Tests the search functionality on Best Buy Canada by entering "SD card" in the search field and submitting the search, then scrolling through results.

Starting URL: https://www.bestbuy.ca/en-ca

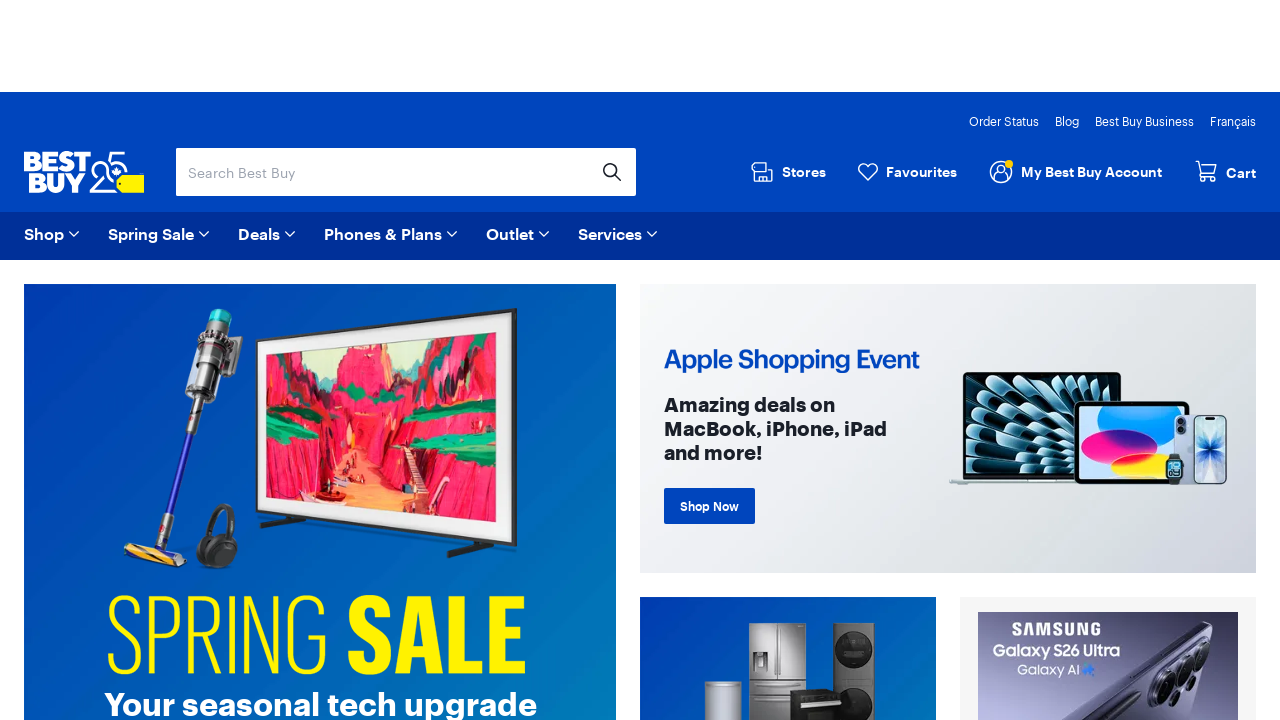

Filled search box with 'SD card' on input[name='search']
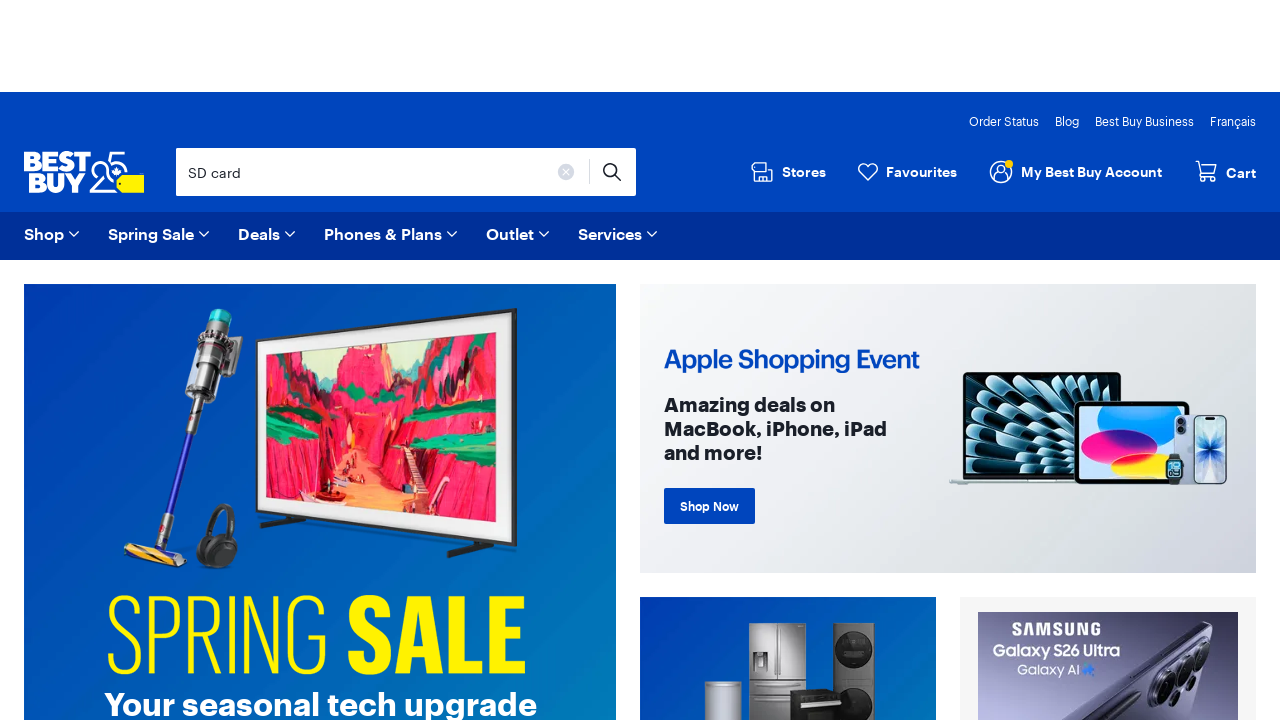

Pressed Enter to submit search on input[name='search']
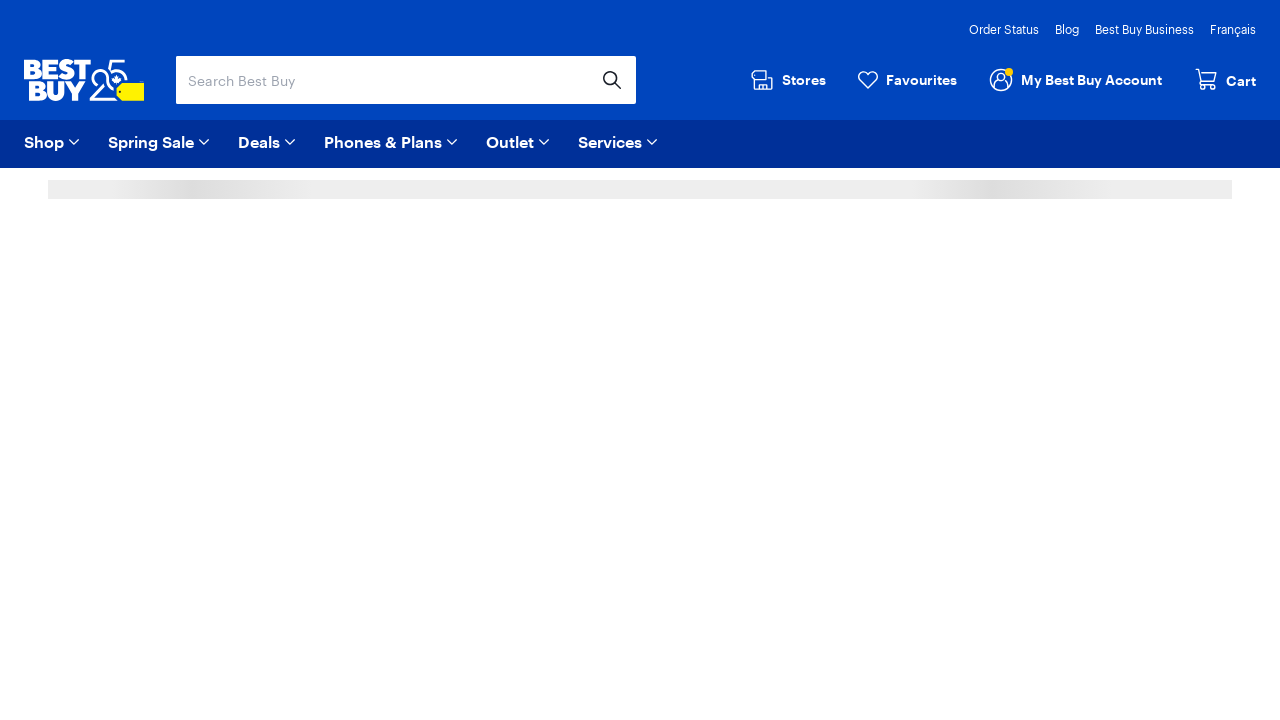

Search results loaded (networkidle)
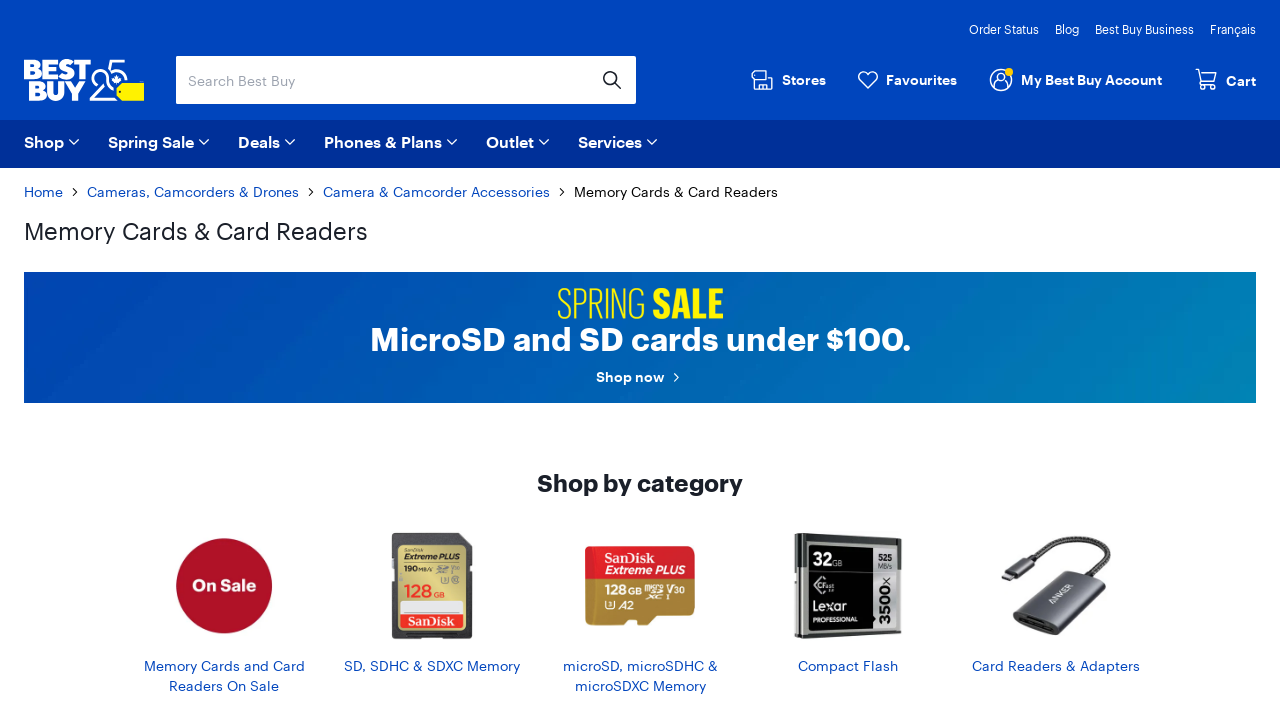

Scrolled down to y-position 290
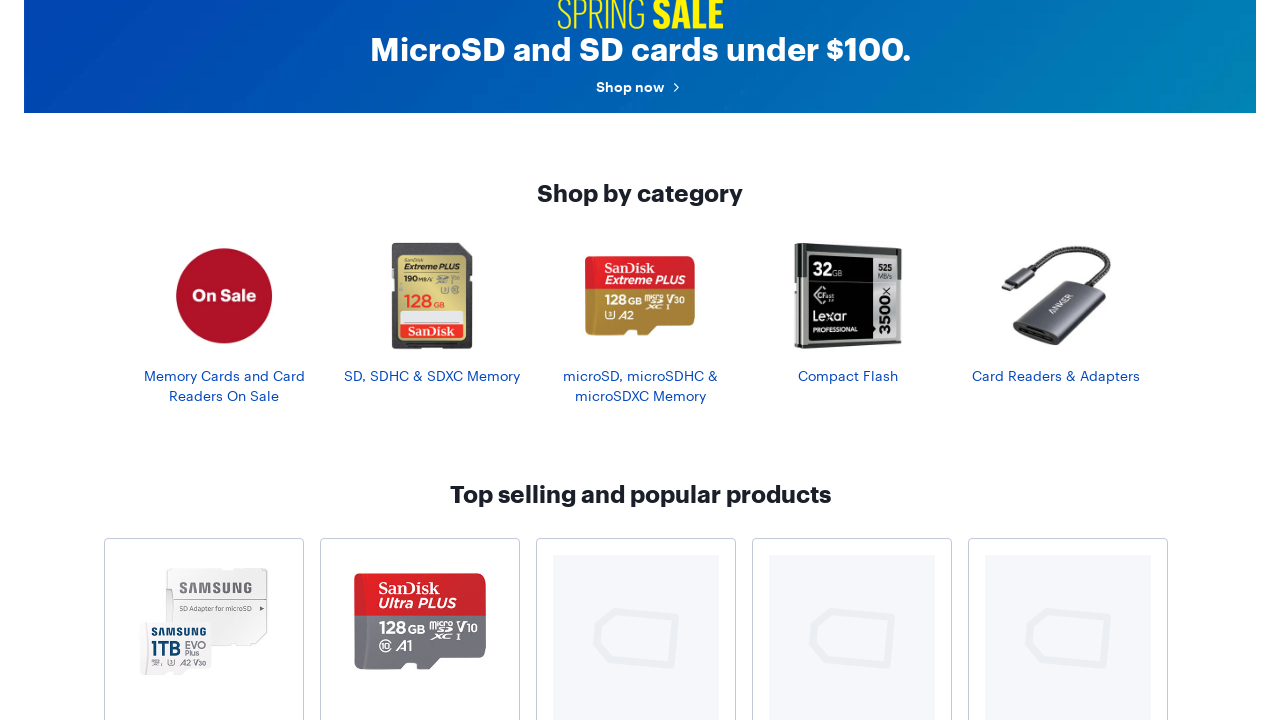

Scrolled down to y-position 843
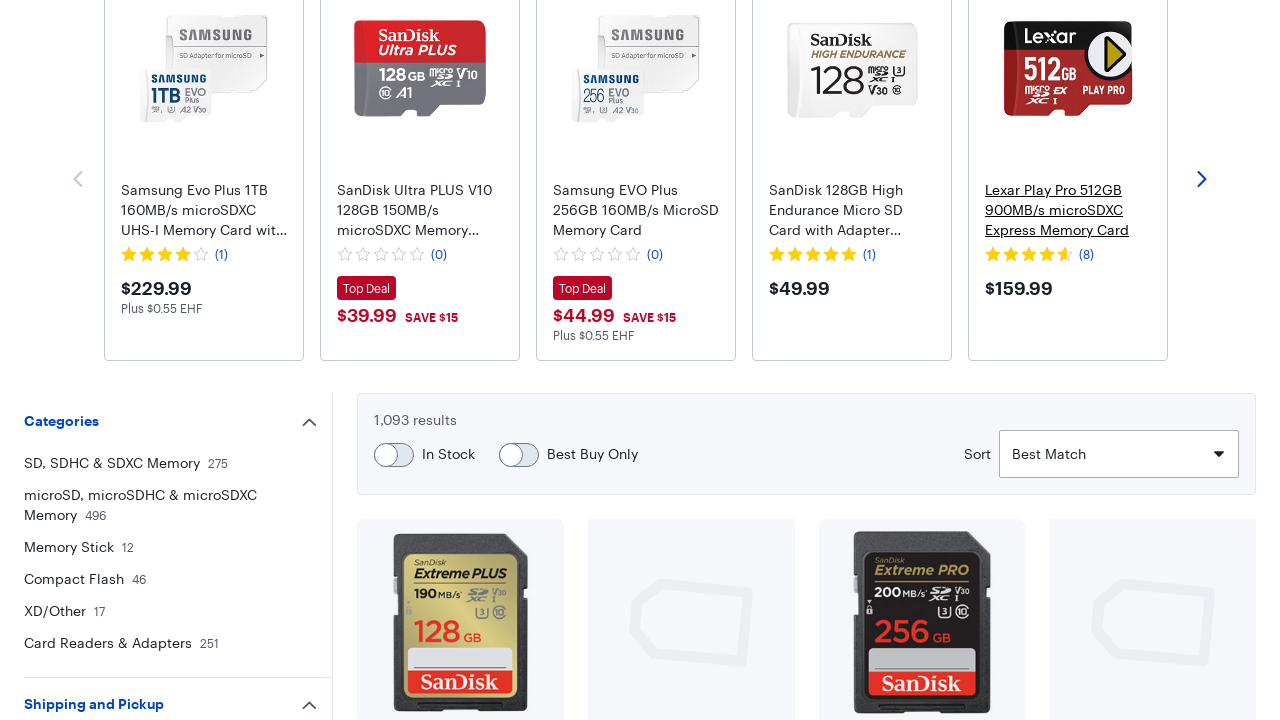

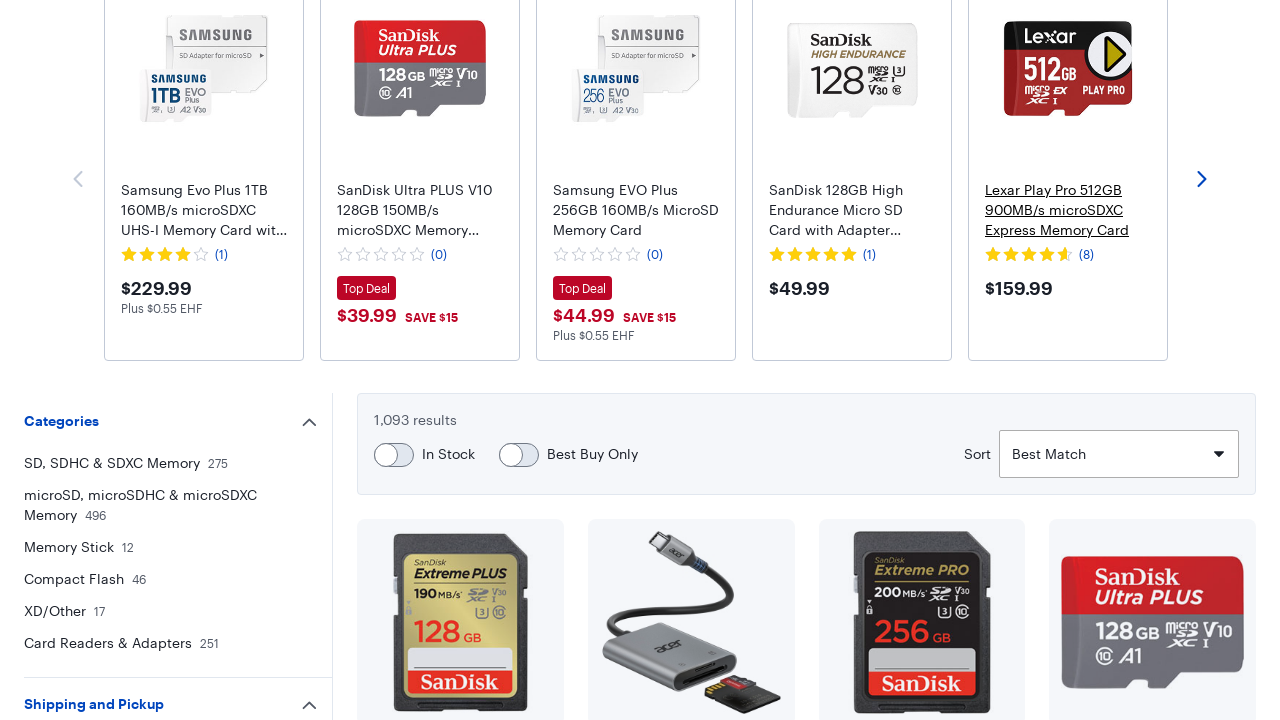